Tests locating elements using XPath selectors on FirstCry website

Starting URL: https://www.firstcry.com/

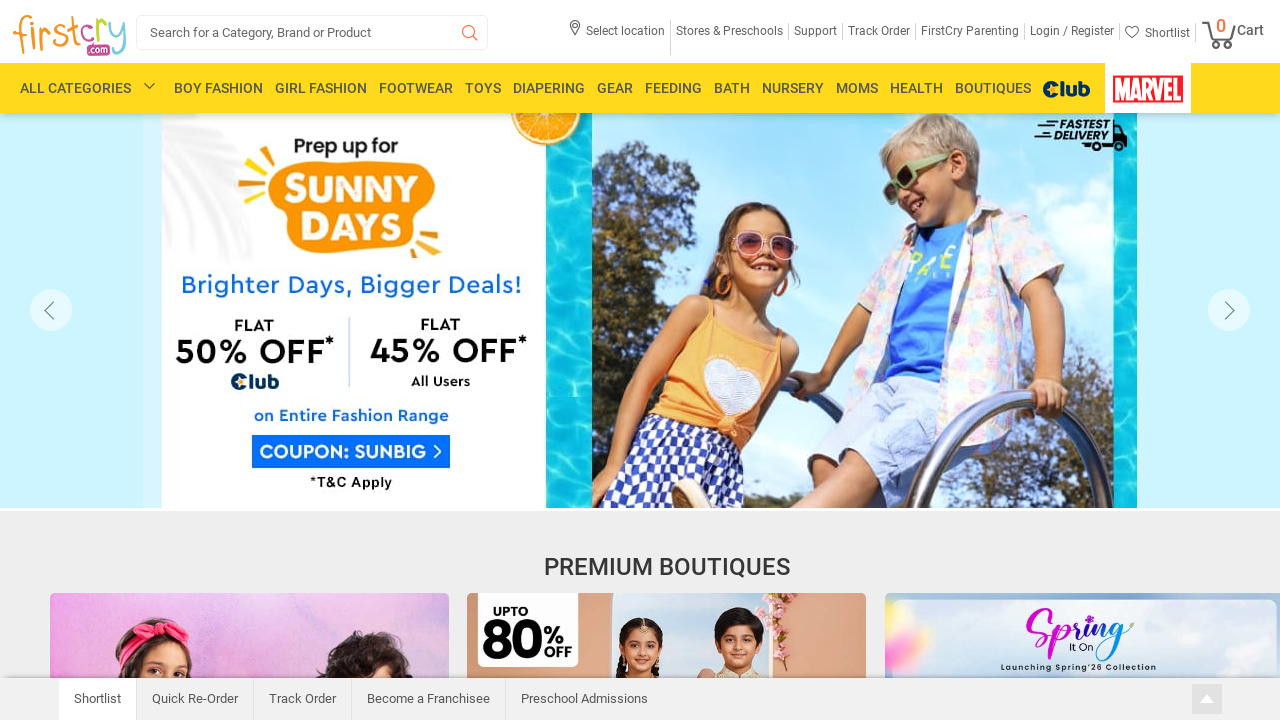

Waited for search button element to be attached
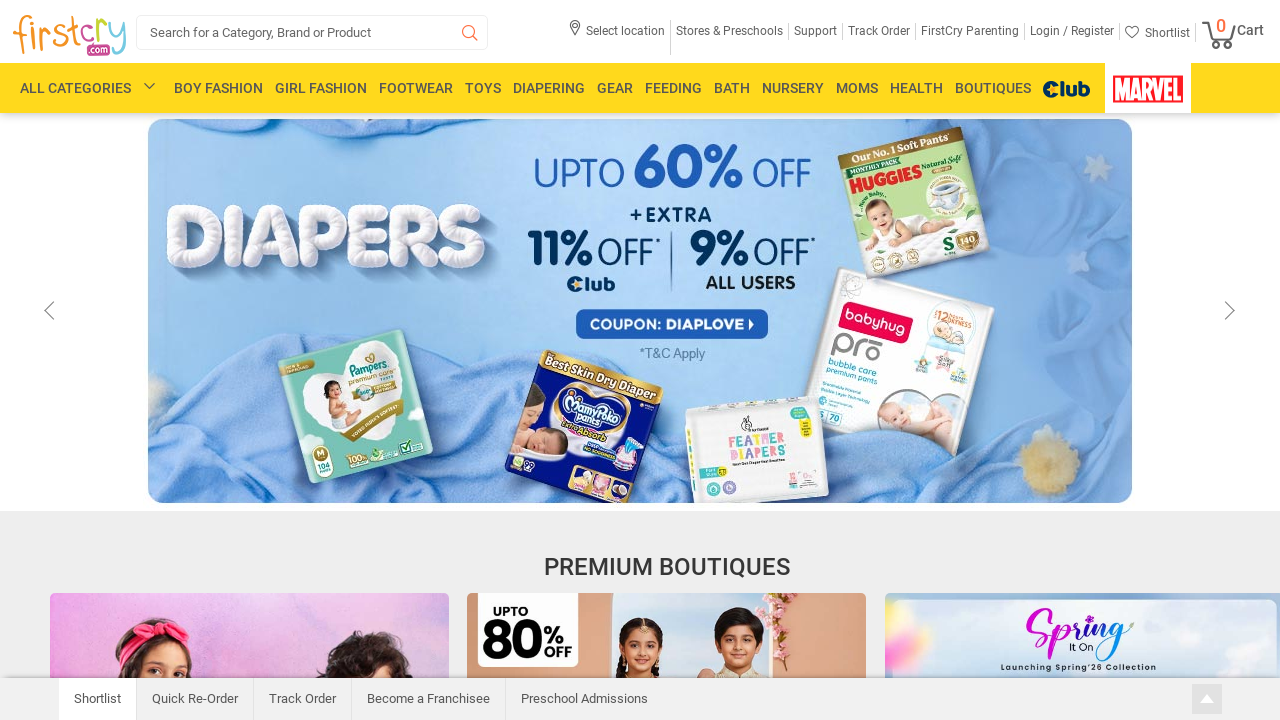

Waited for geoLocation element to be attached
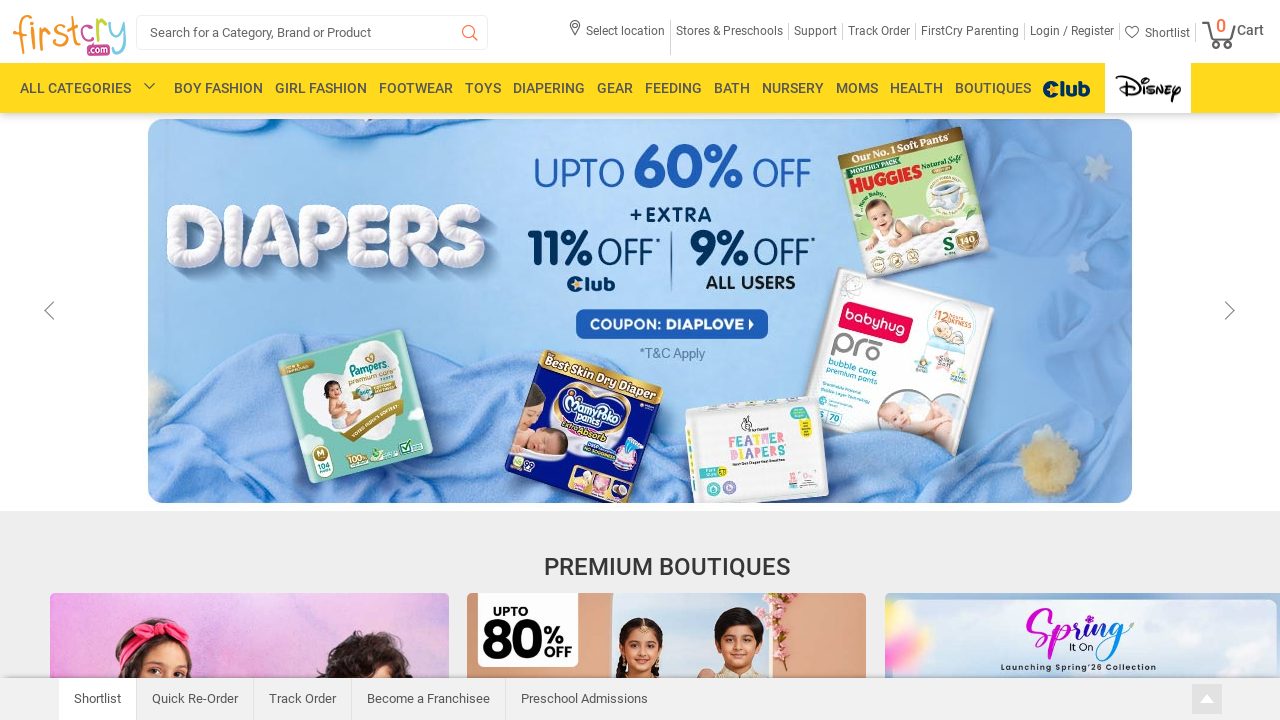

Waited for search input field to be attached
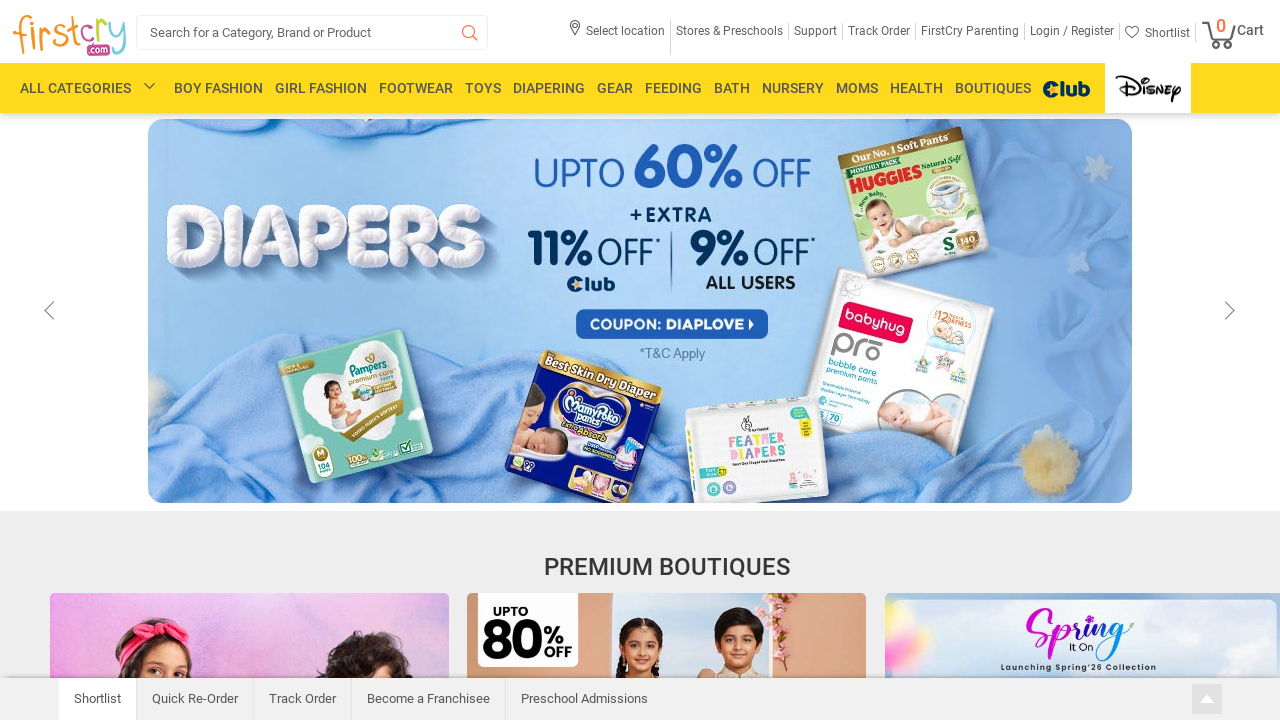

Waited for EmptyCart div element to be attached
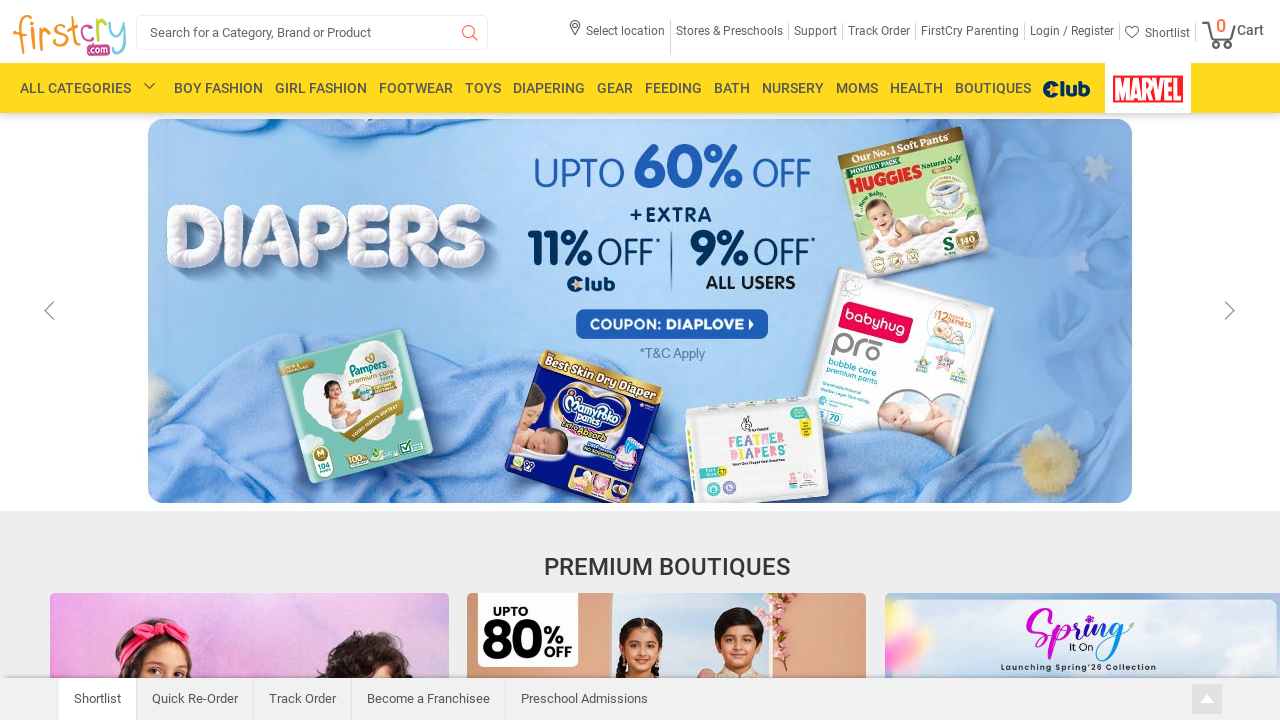

Waited for free shipping message div to be attached
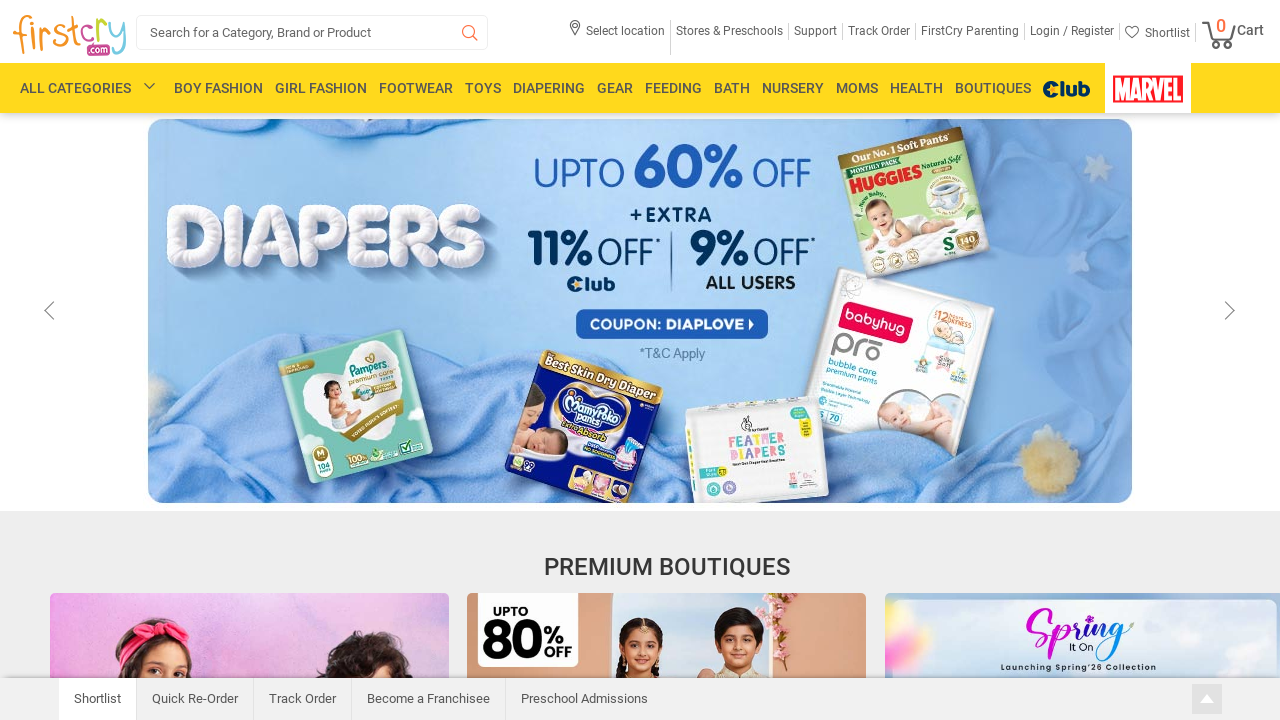

Waited for autocomplete input field to be attached
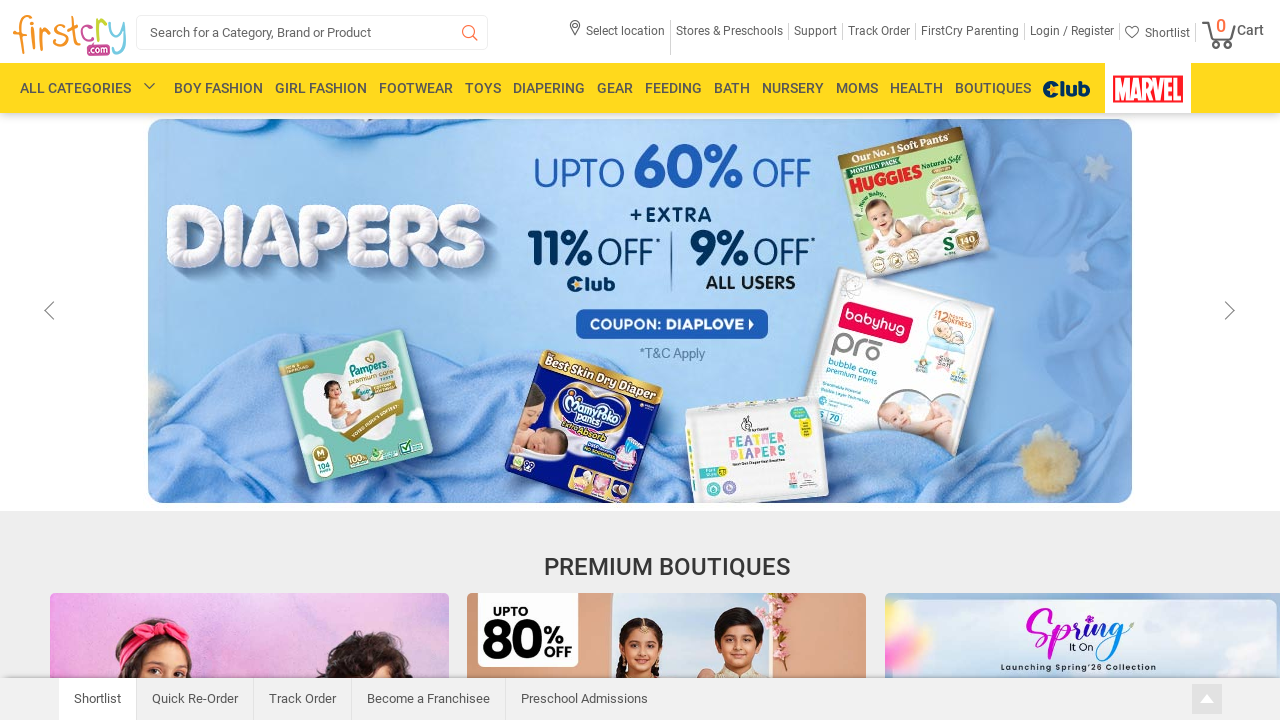

Waited for Facebook root div element to be attached
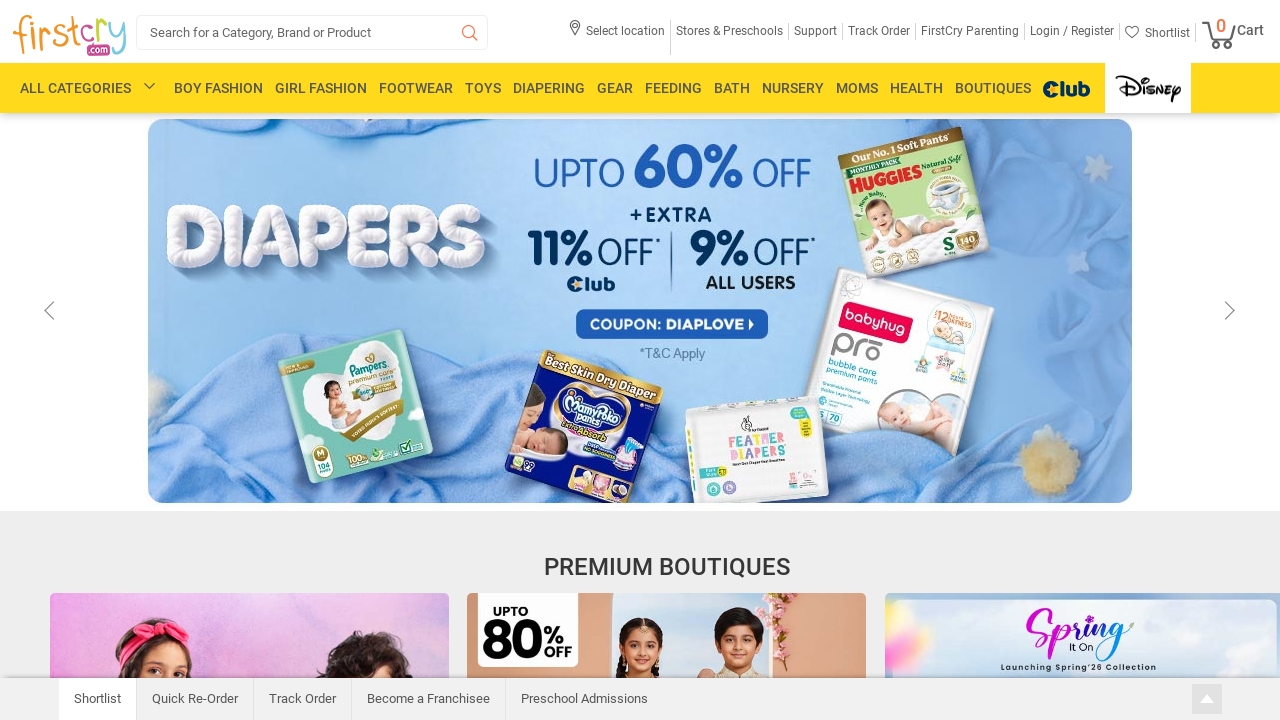

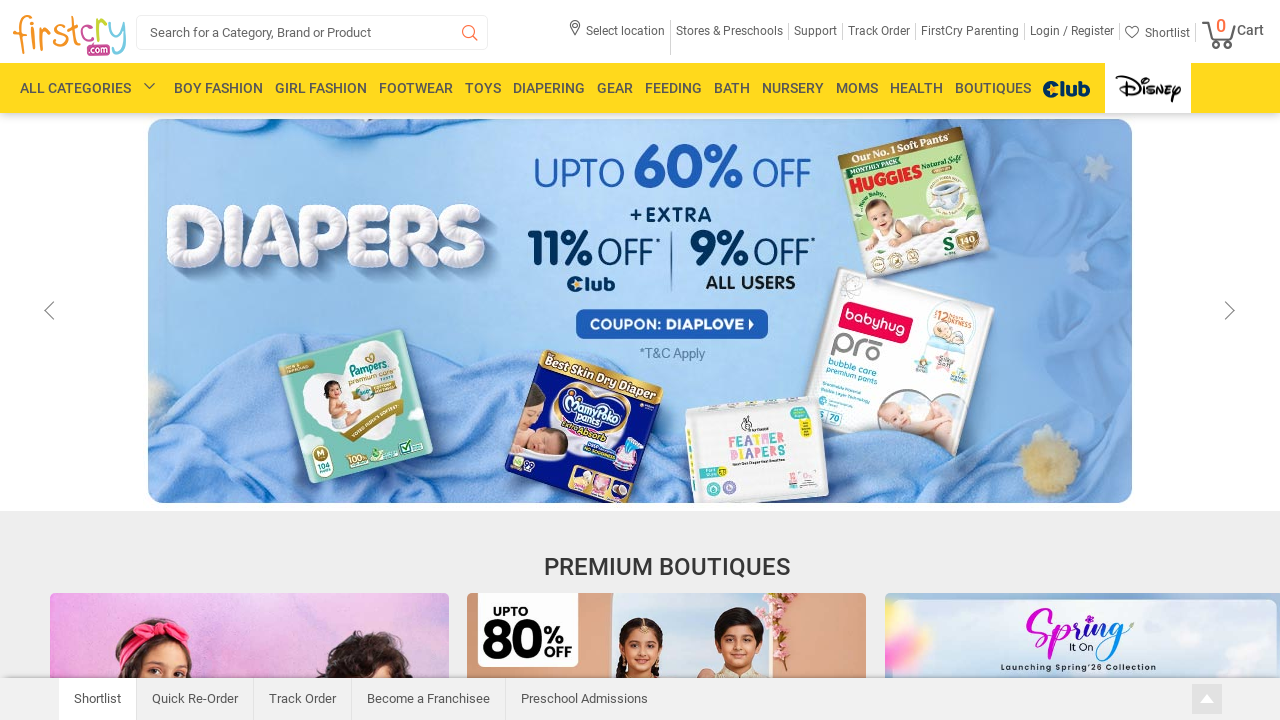